Navigates to a page about handling iframes and clicks on a link

Starting URL: https://www.guru99.com/handling-iframes-selenium.html

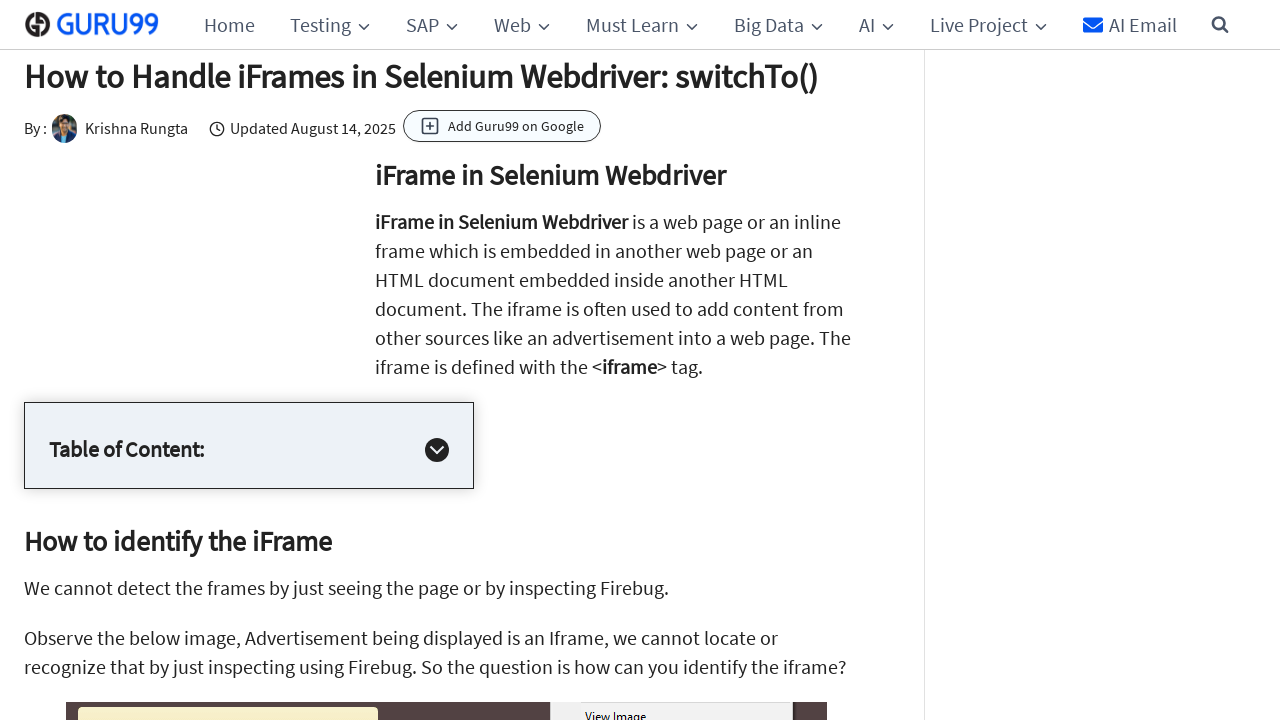

Navigated to iframe handling page
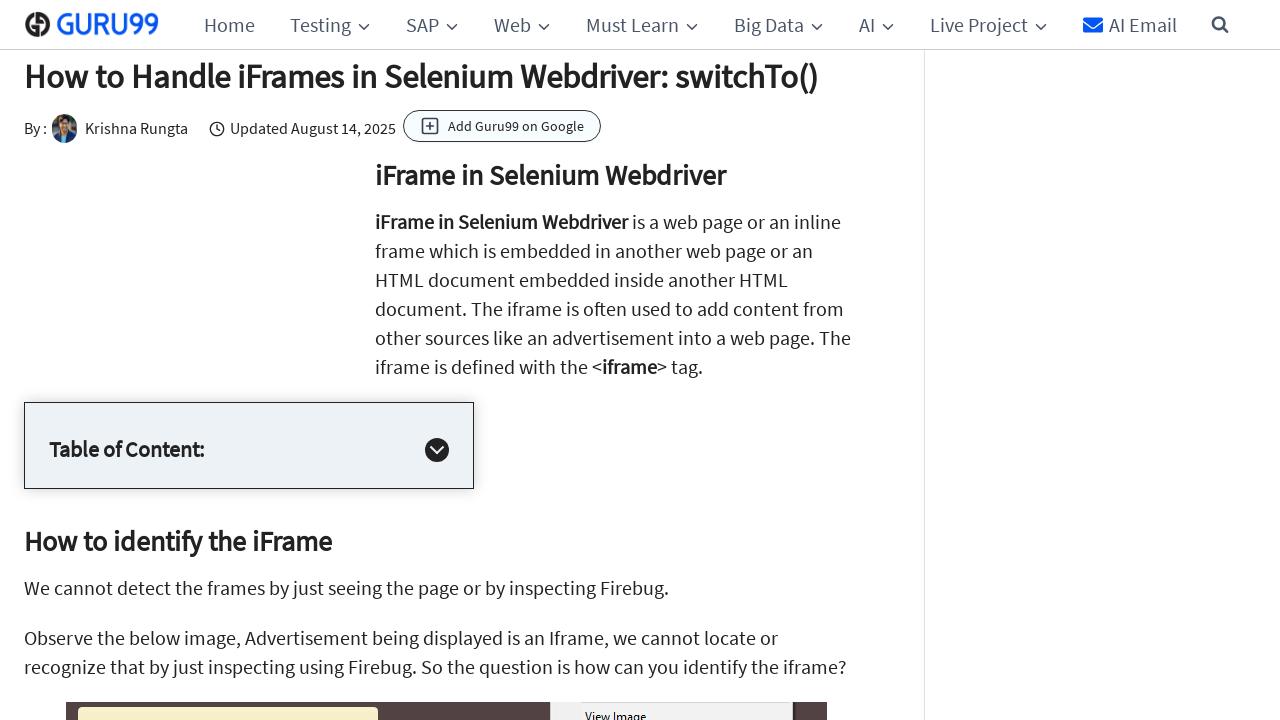

Clicked on link with data-lasso-id='545619' at (439, 189) on a[data-lasso-id='545619']
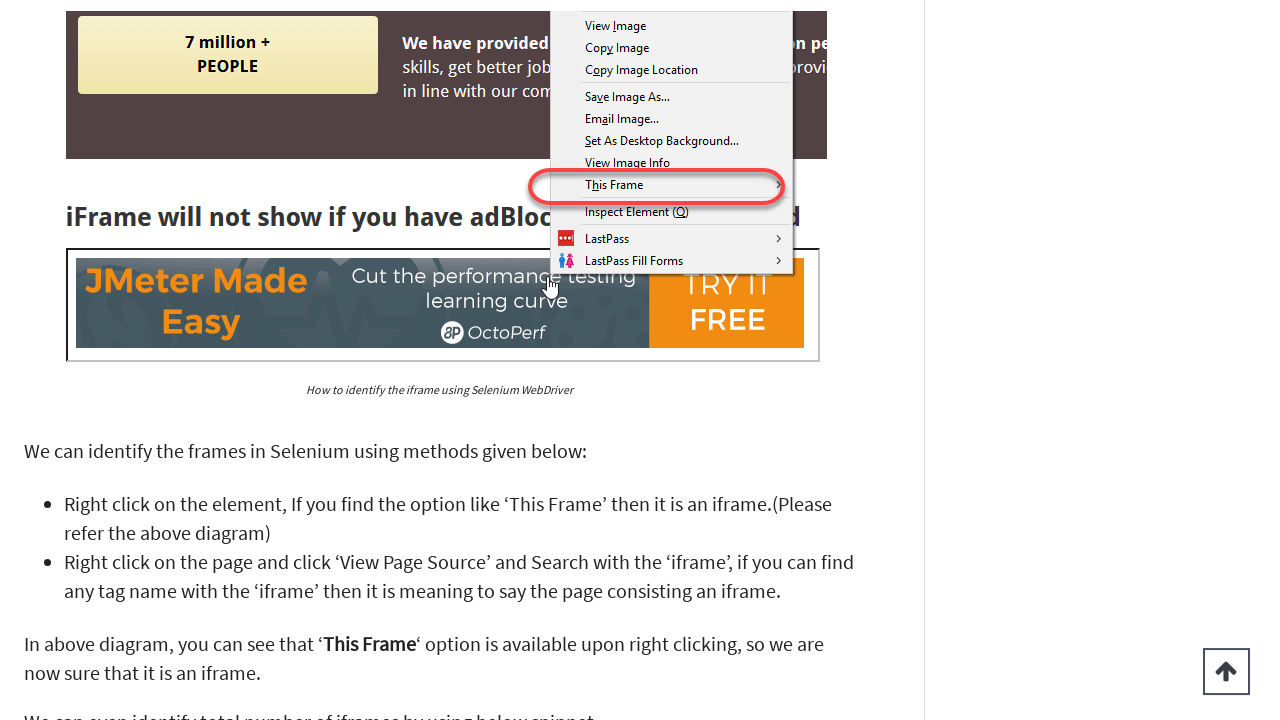

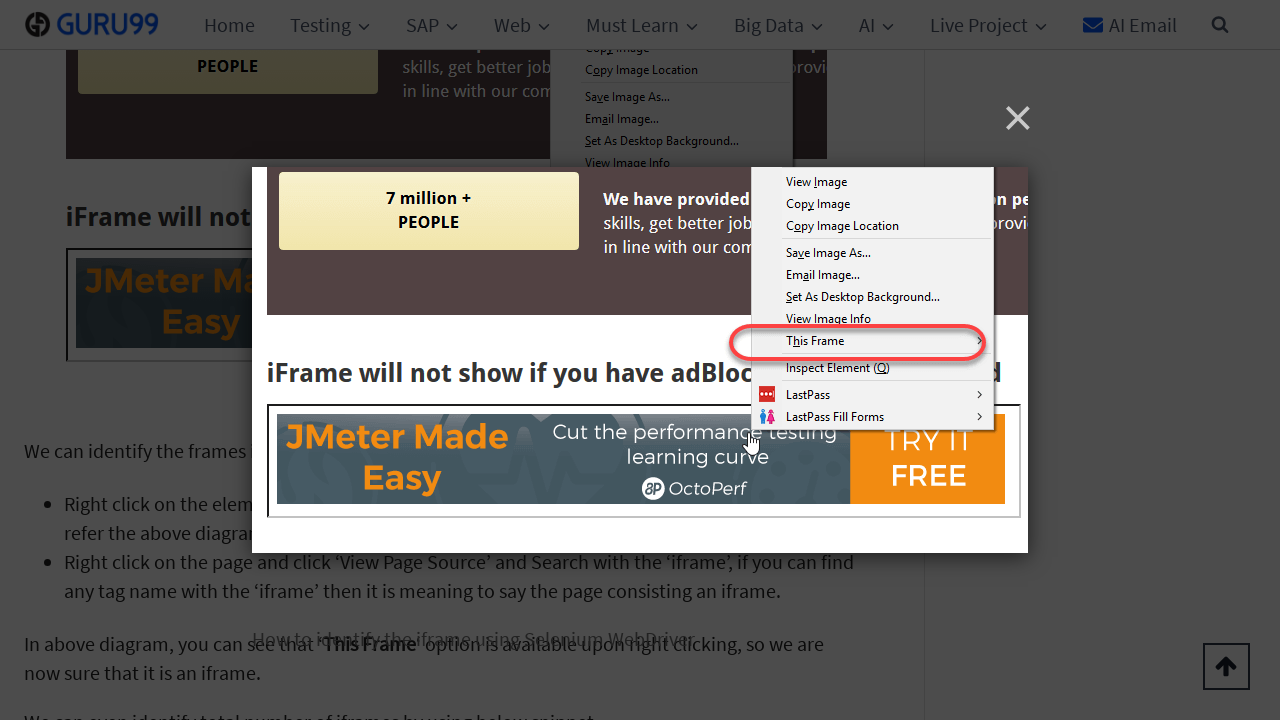